Tests double-click functionality on W3Schools interactive demo by switching to iframe and double-clicking a paragraph element

Starting URL: https://www.w3schools.com/jsref/tryit.asp?filename=tryjsref_ondblclick

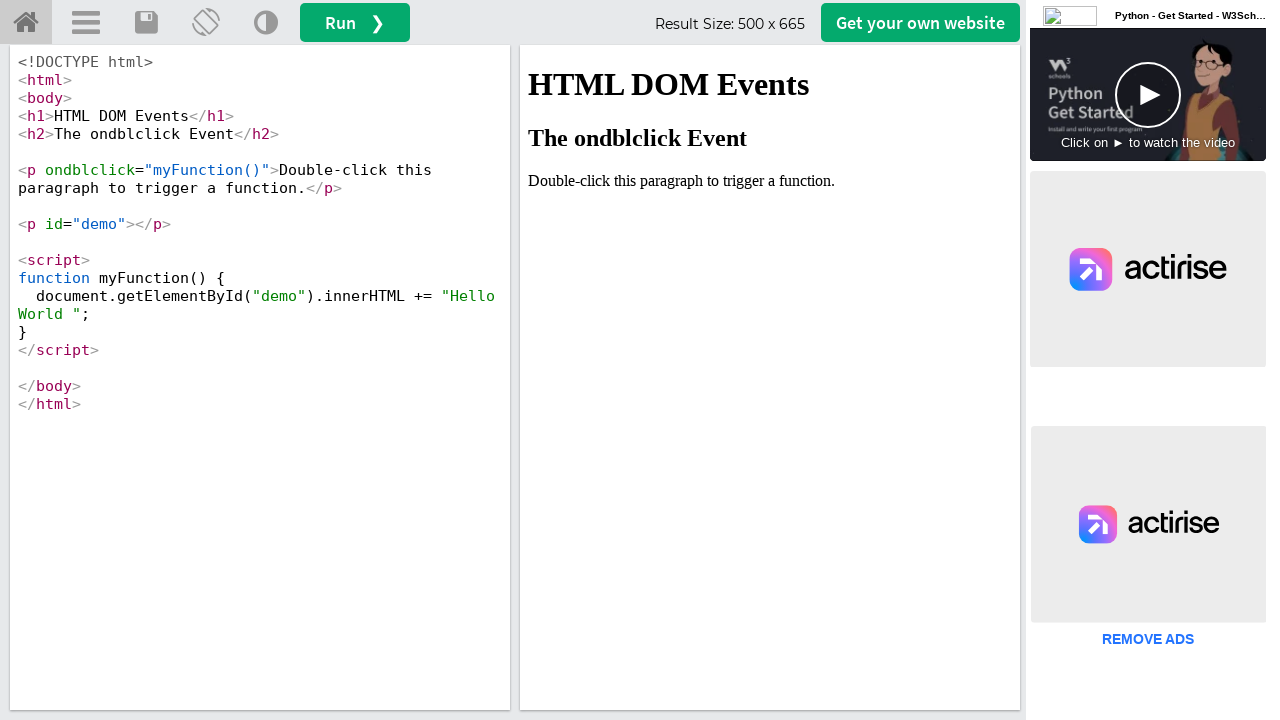

Located and accessed the iframeResult iframe
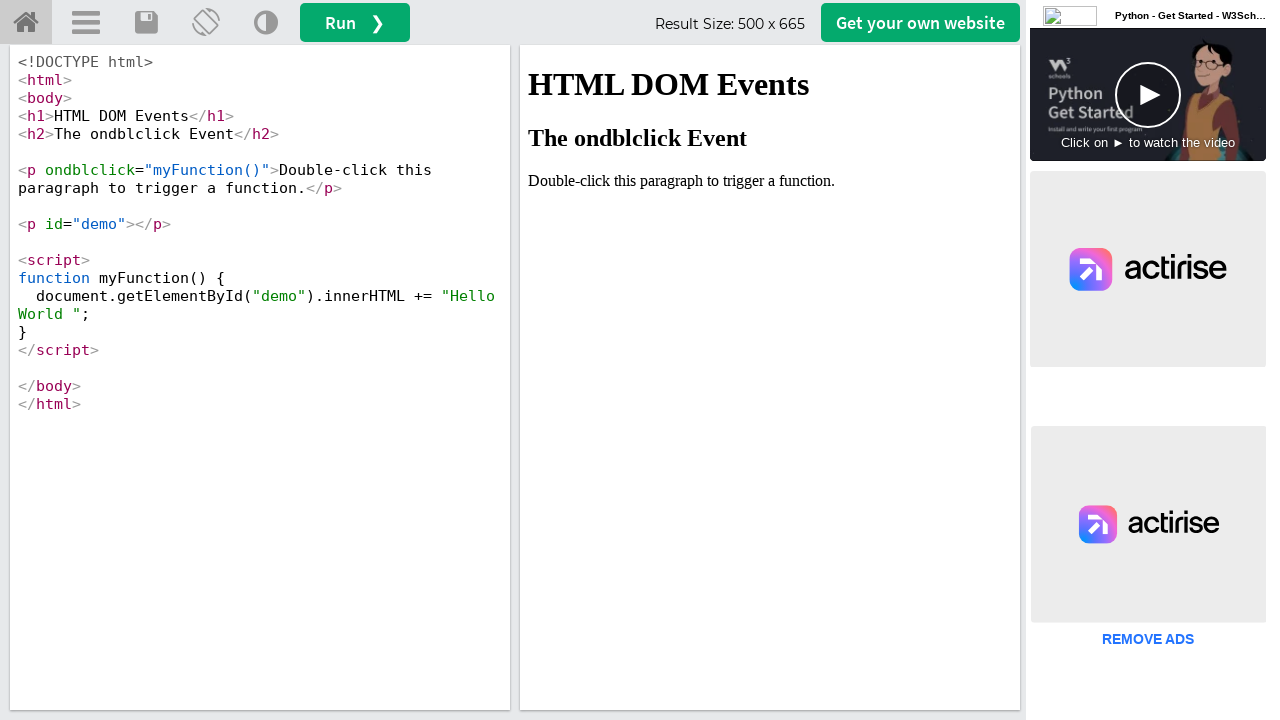

Double-clicked the paragraph element to trigger the ondblclick function at (770, 181) on iframe[id='iframeResult'] >> internal:control=enter-frame >> xpath=//p[text()='D
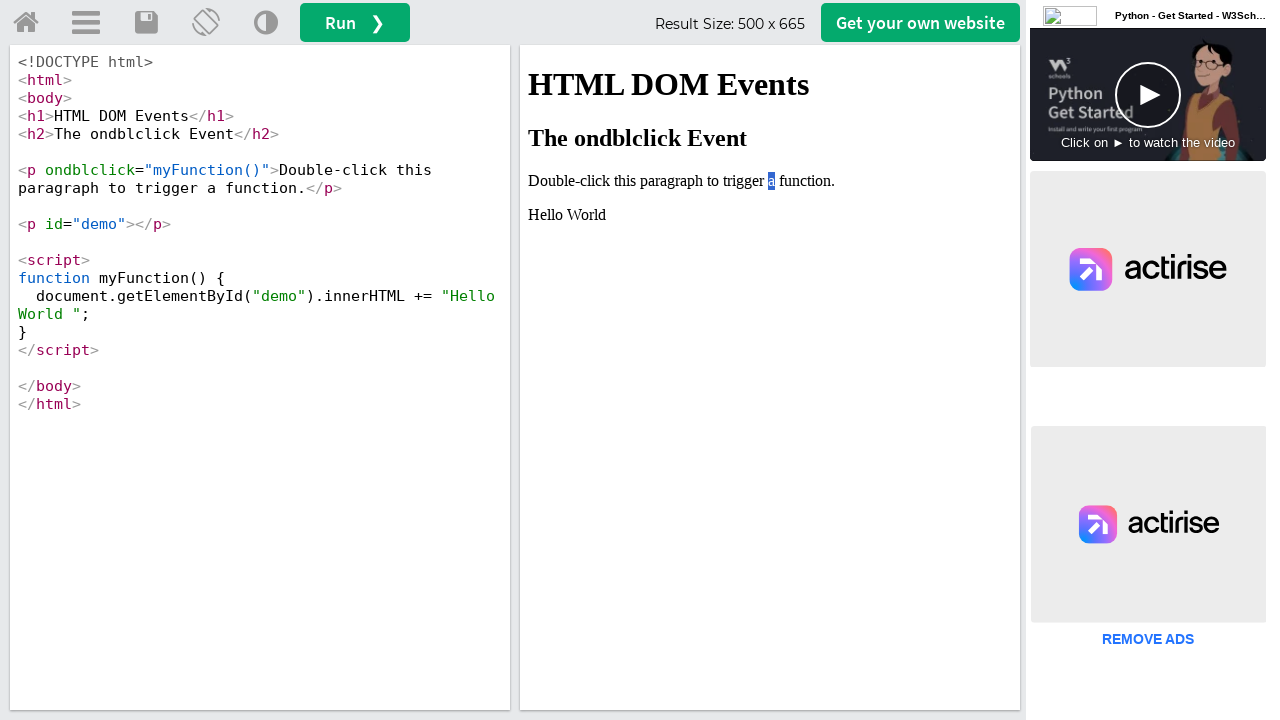

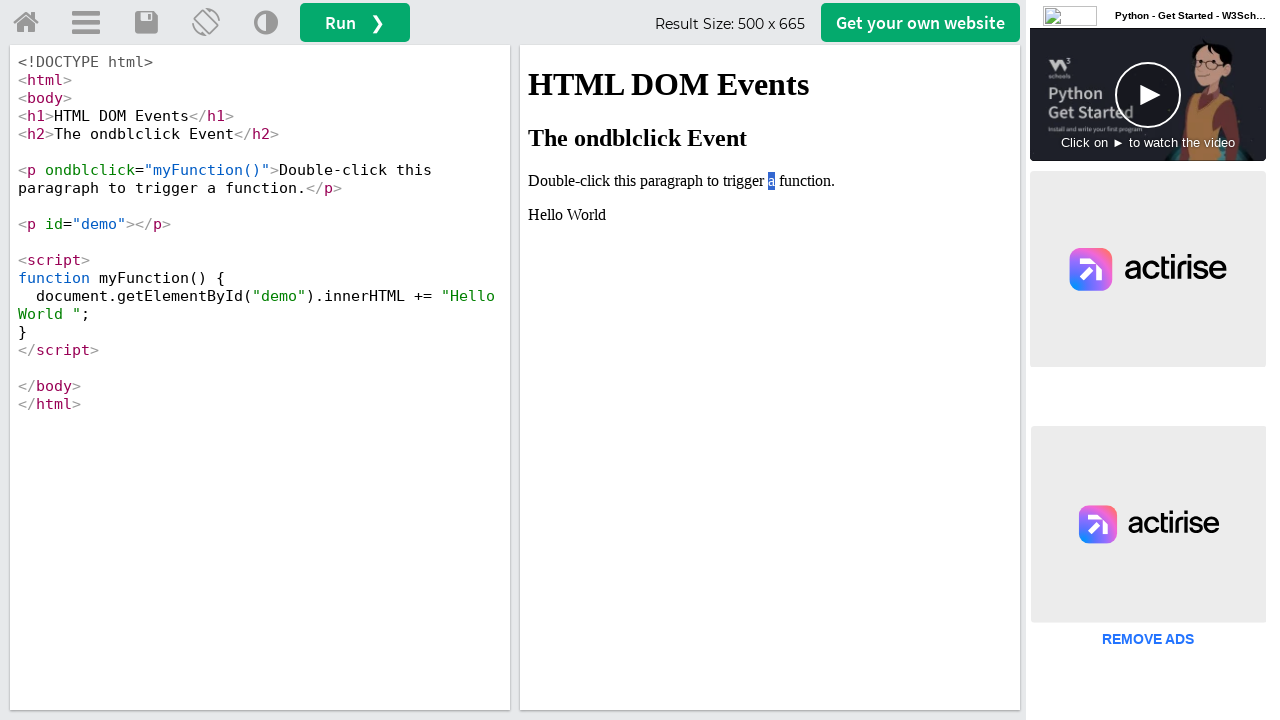